Tests the registration form by filling out all fields (name, email, address, city, state, neighborhood, CEP, password) and submitting the form.

Starting URL: https://letsbomfin.github.io/cadastro.github.io/#paracadastro

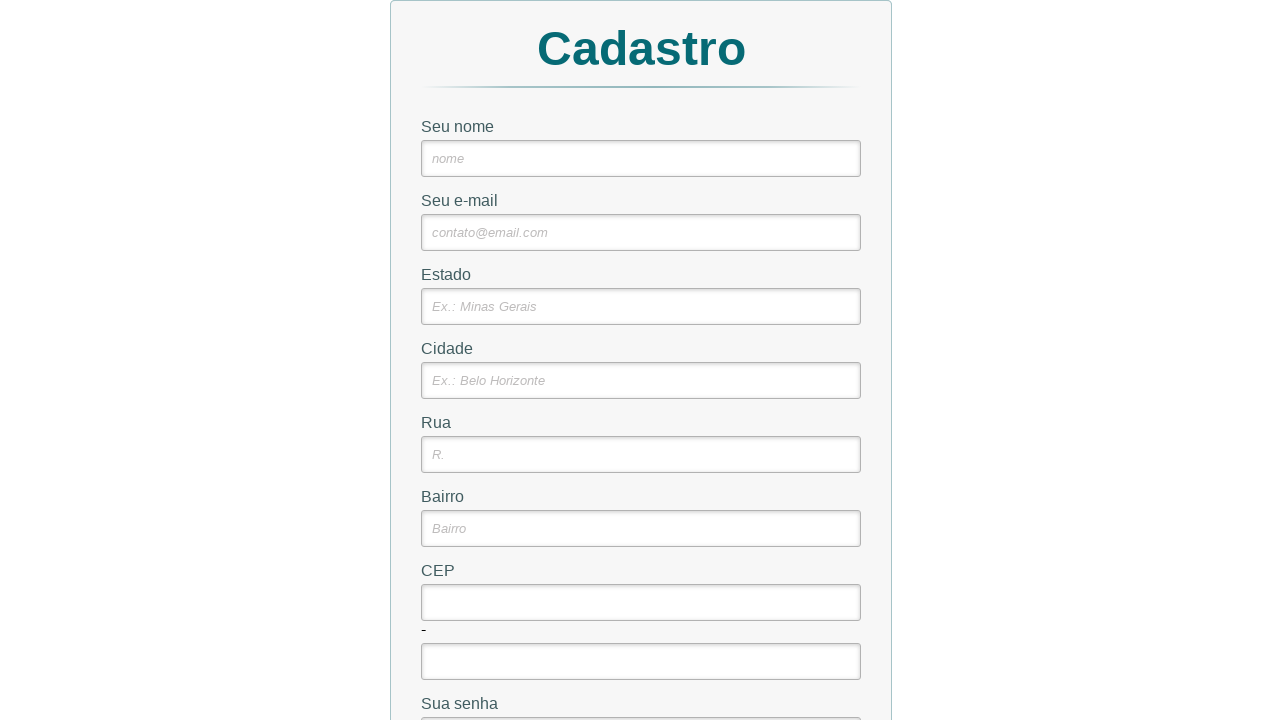

Filled name field with 'Carolina' on #nome_cad
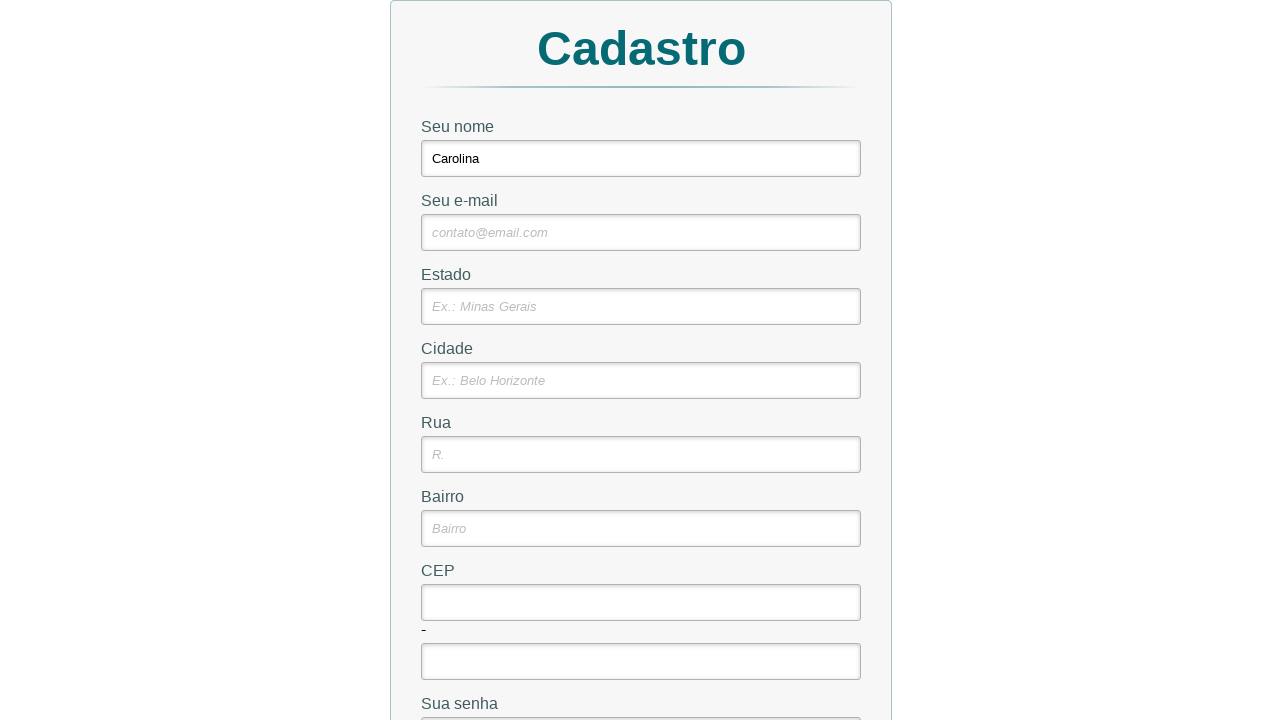

Filled email field with 'costacarol87@gmail.com' on #email_cad
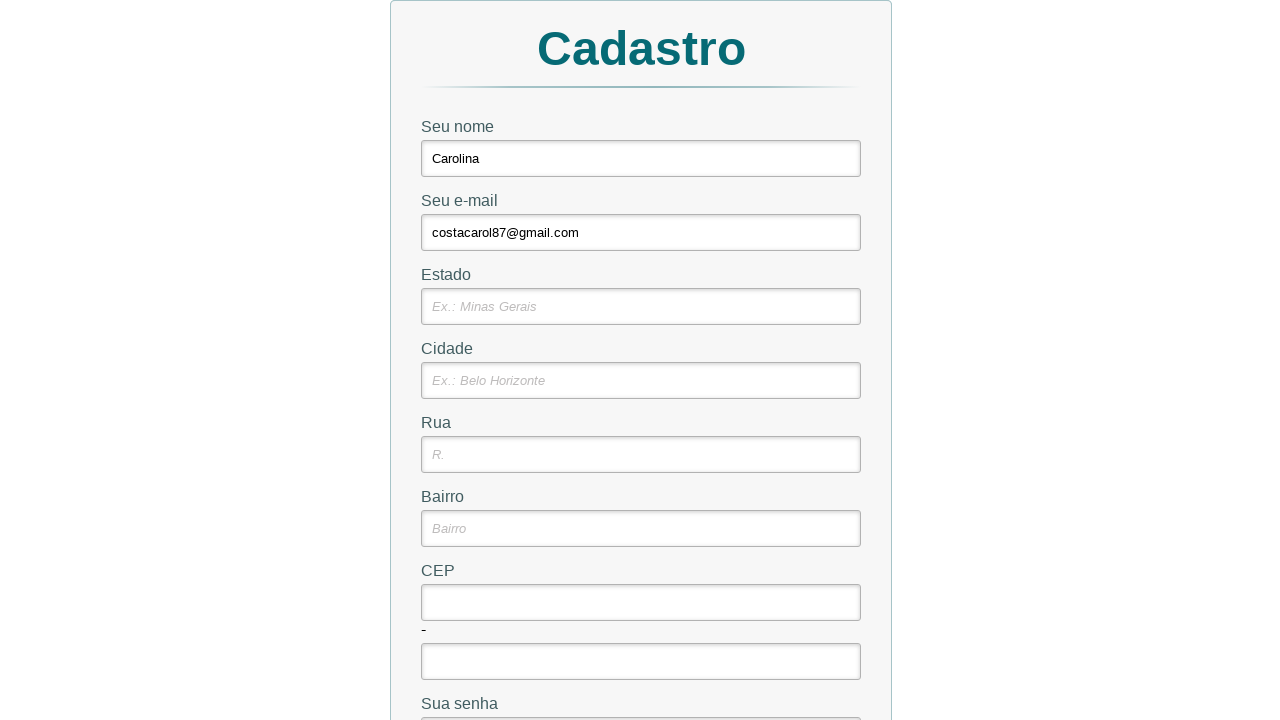

Filled state field with 'Minas Gerais' on #estado_cad
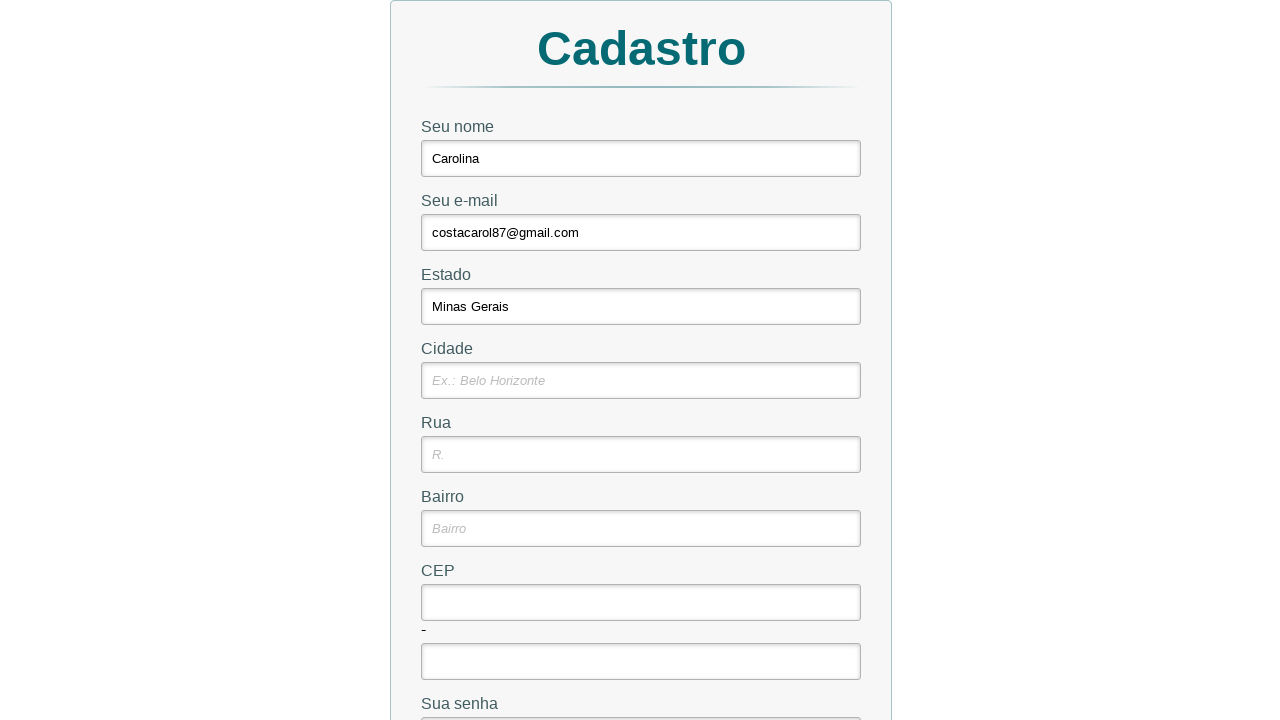

Filled city field with 'Belo Horizonte' on #cidade_cad
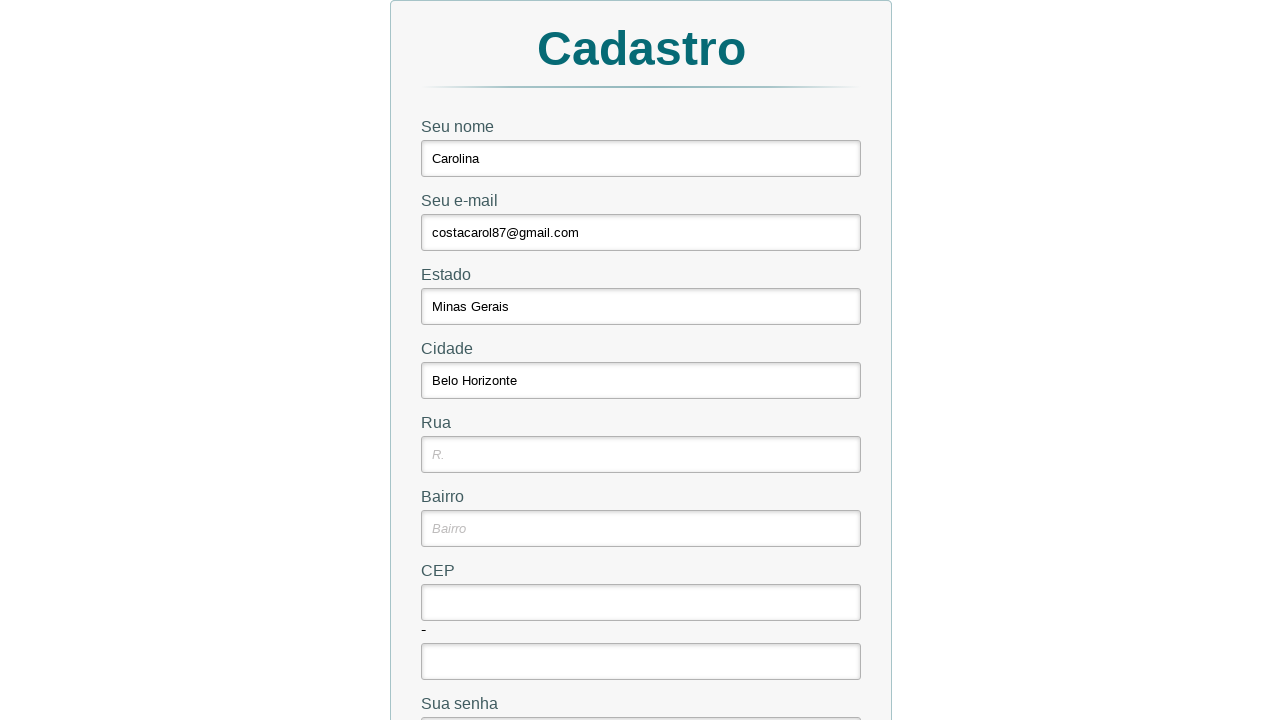

Filled address field with 'Rua Goias 272' on #rua_cad
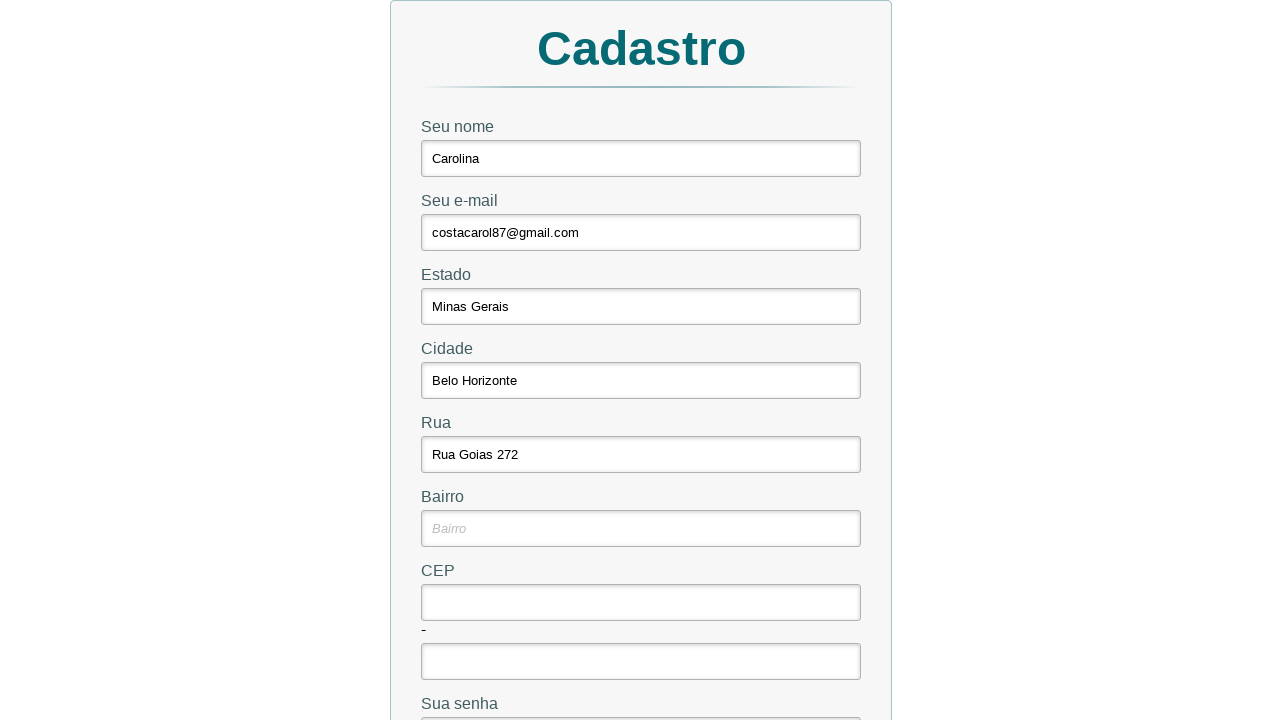

Filled neighborhood field with 'Centro' on #bairro_cad
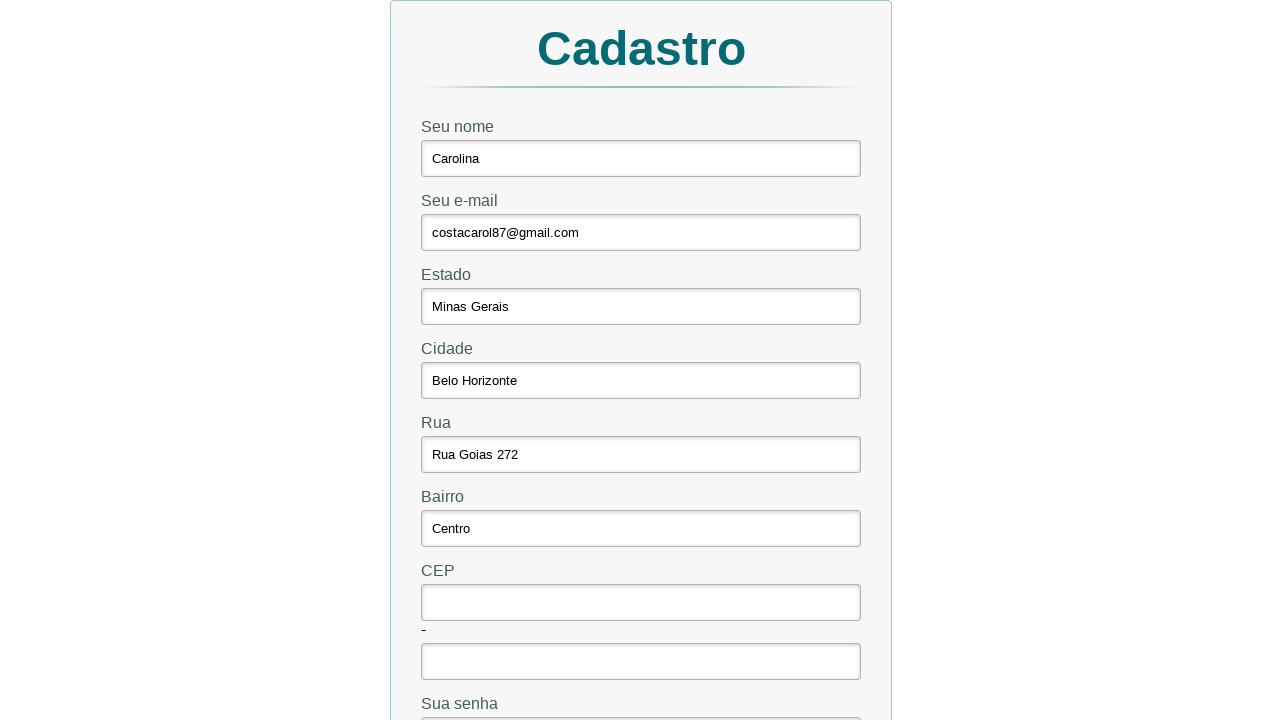

Filled CEP first part with '30190' on input[name='cep']
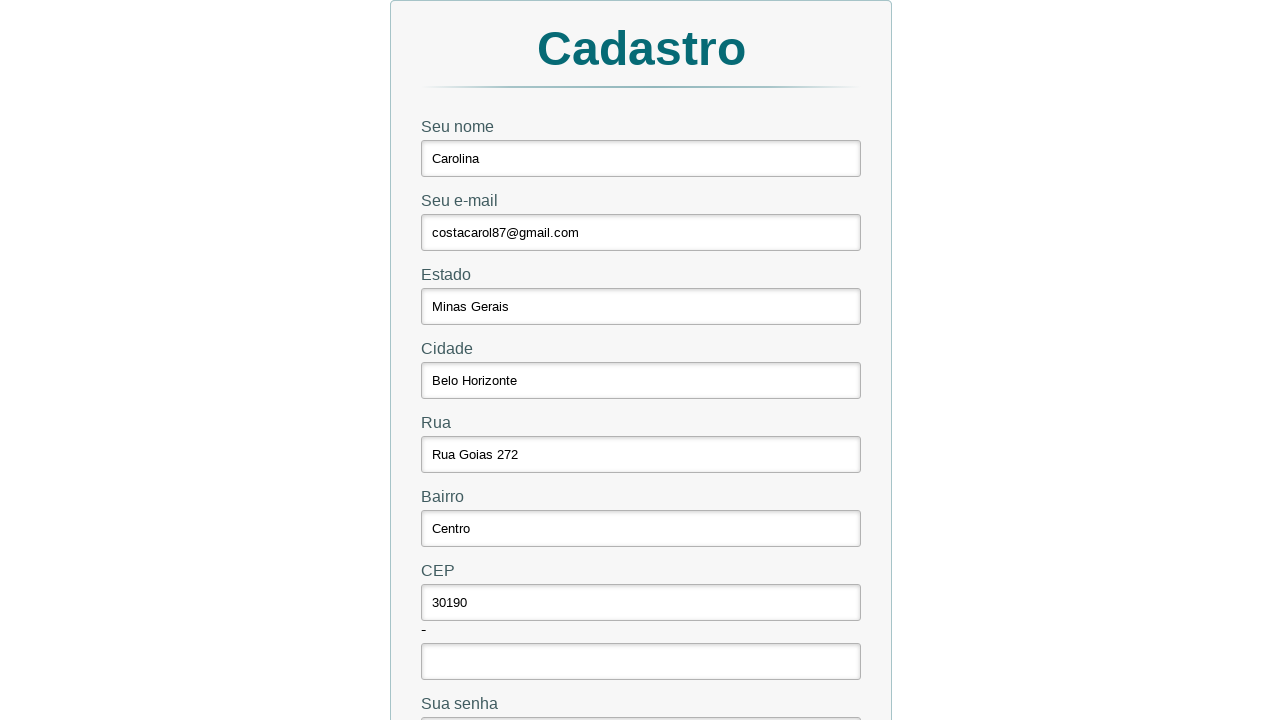

Filled CEP second part with '030' on input[name='cep2']
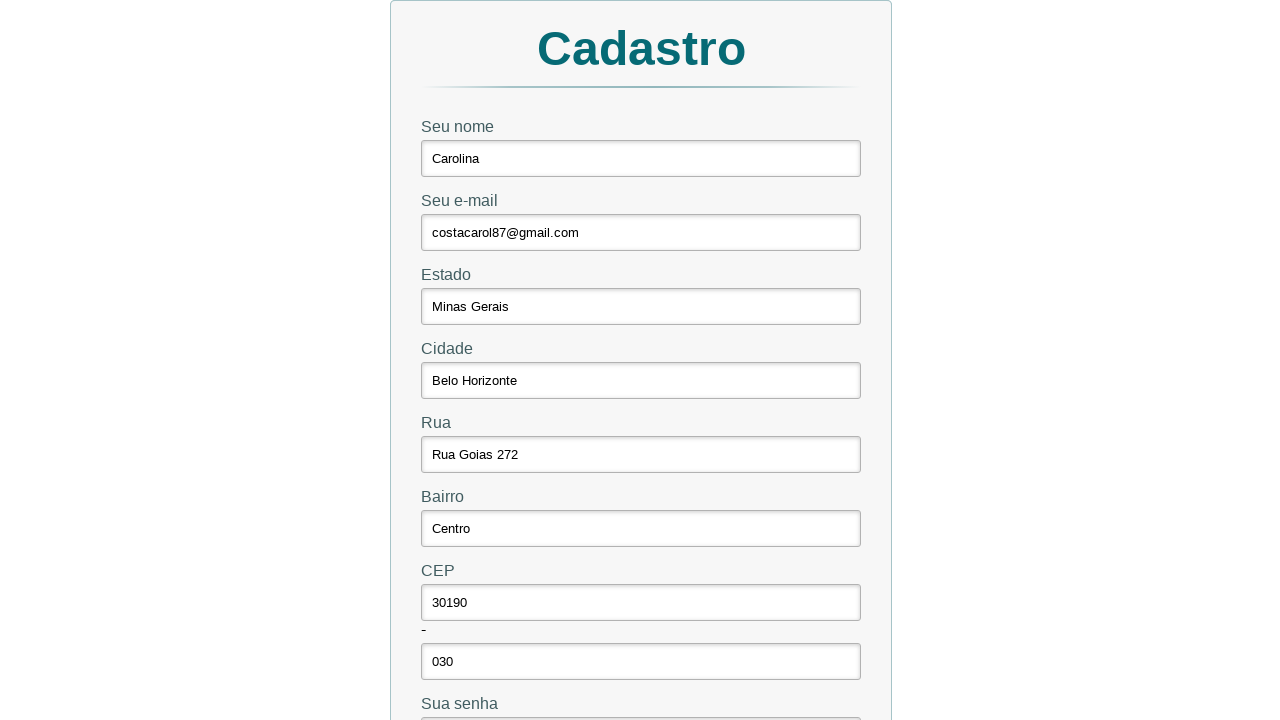

Filled password field with 'Senha@123' on #senha_cad
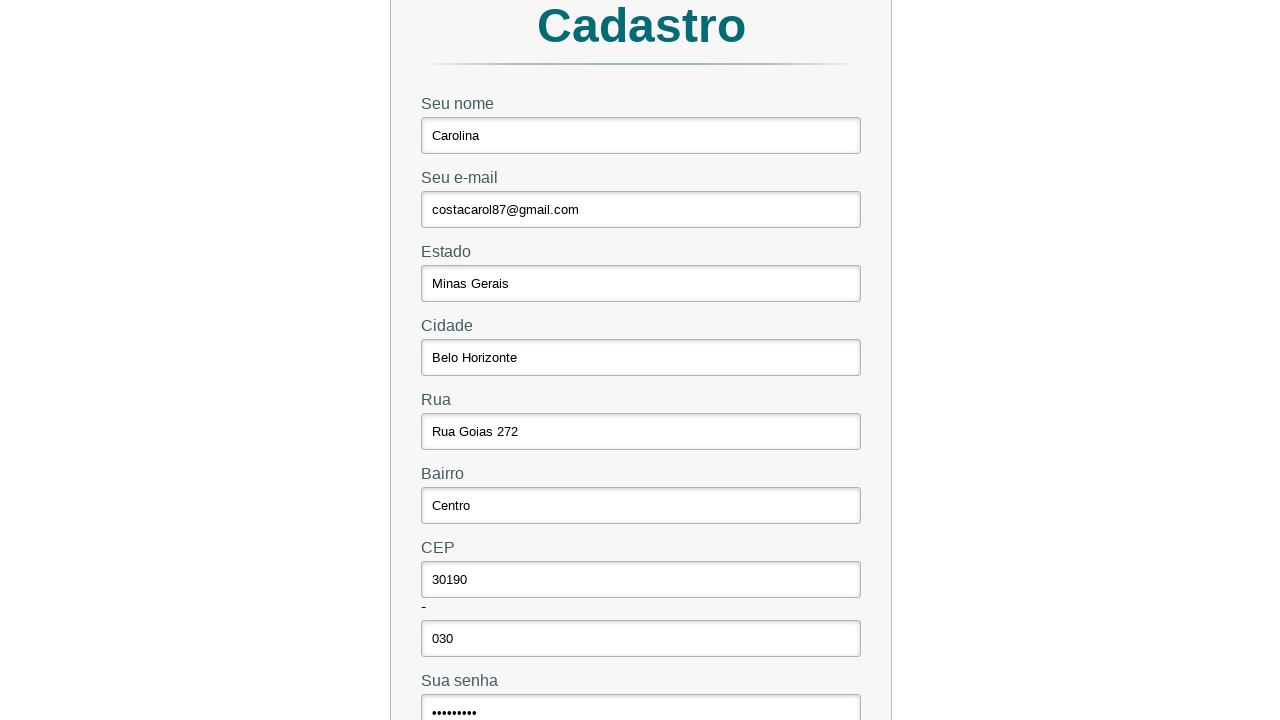

Clicked the registration submit button at (641, 544) on input[value='Cadastrar']
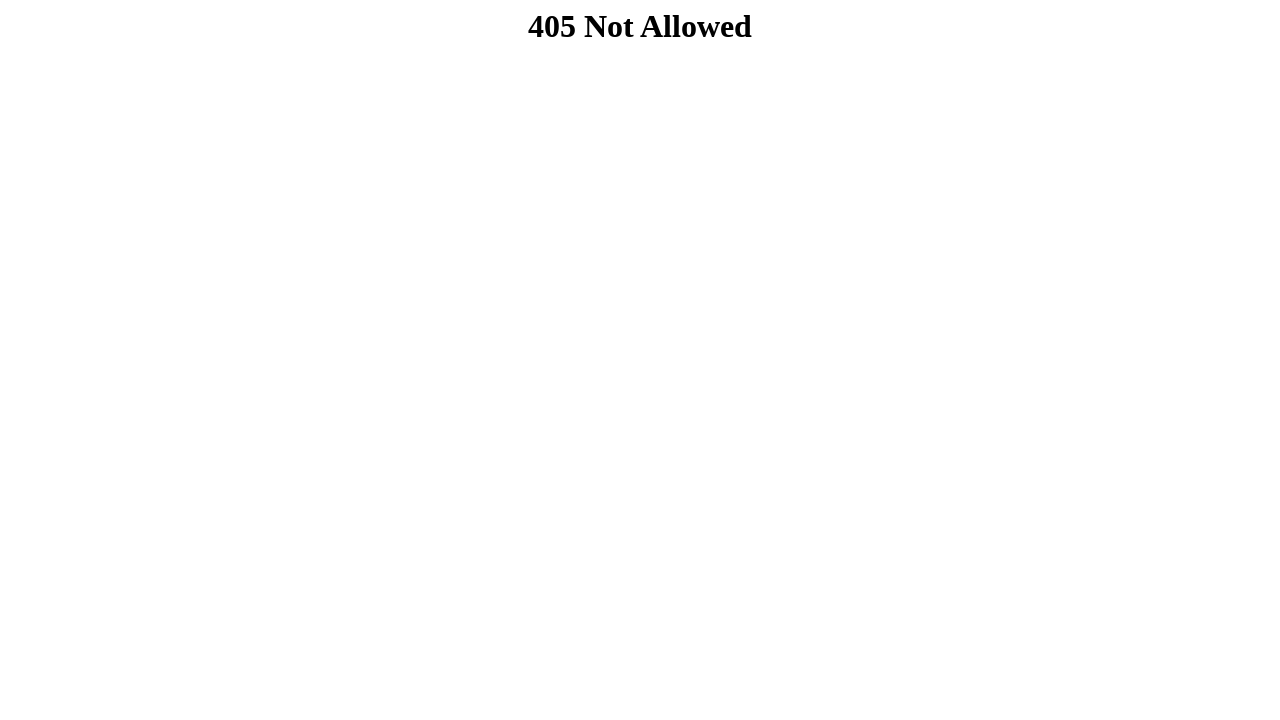

Waited for and found the 405 Not Allowed error page
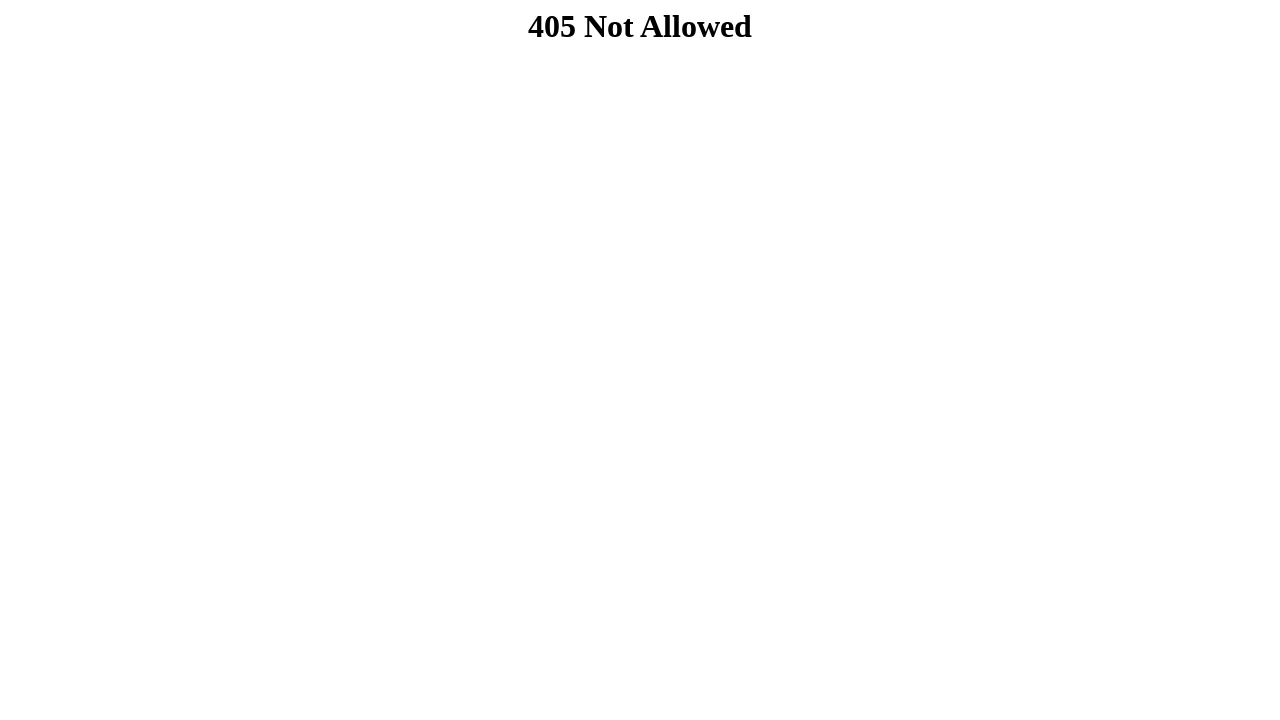

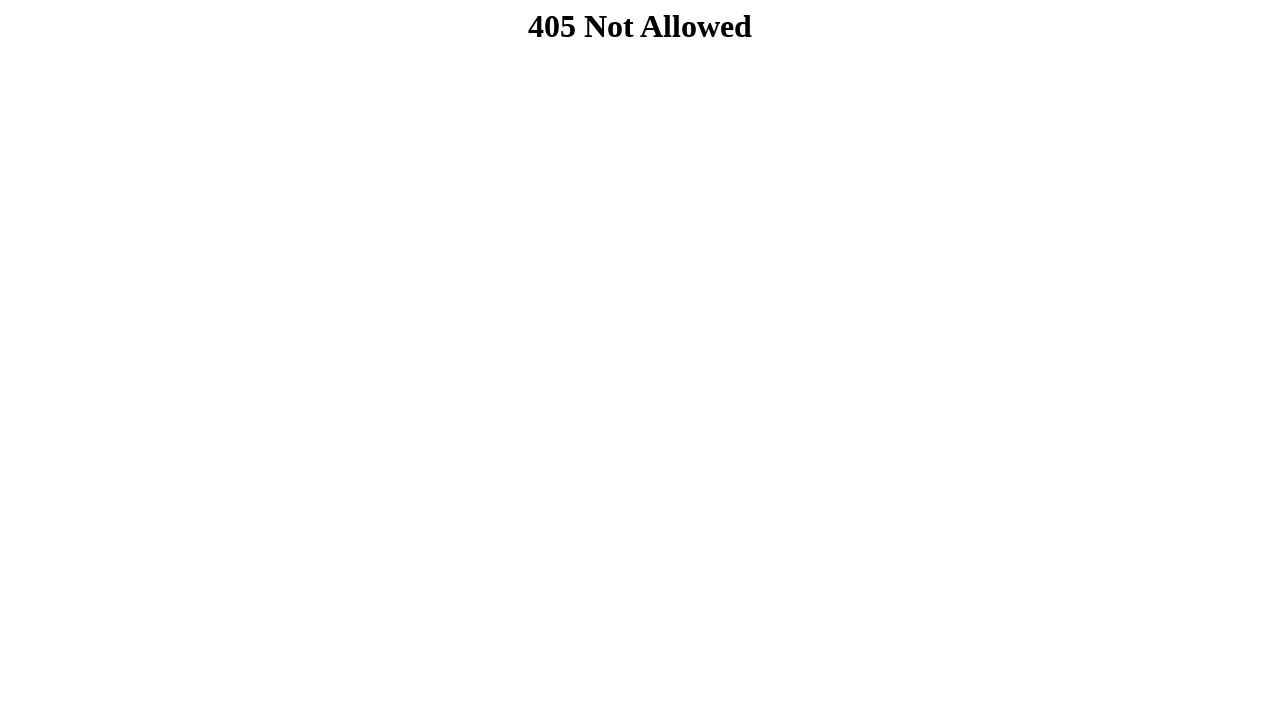